Tests JavaScript alert handling by clicking alert buttons and interacting with different alert types

Starting URL: https://the-internet.herokuapp.com/

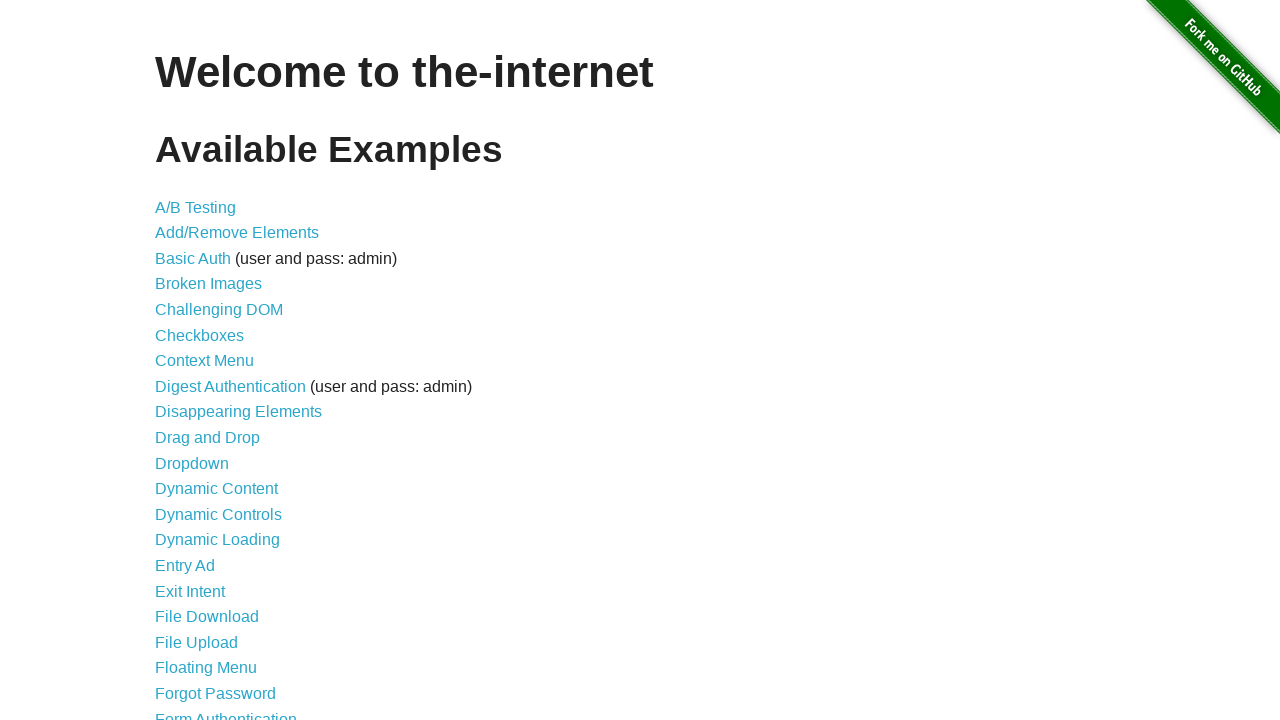

Clicked on JavaScript Alerts link at (214, 361) on a[href='/javascript_alerts']
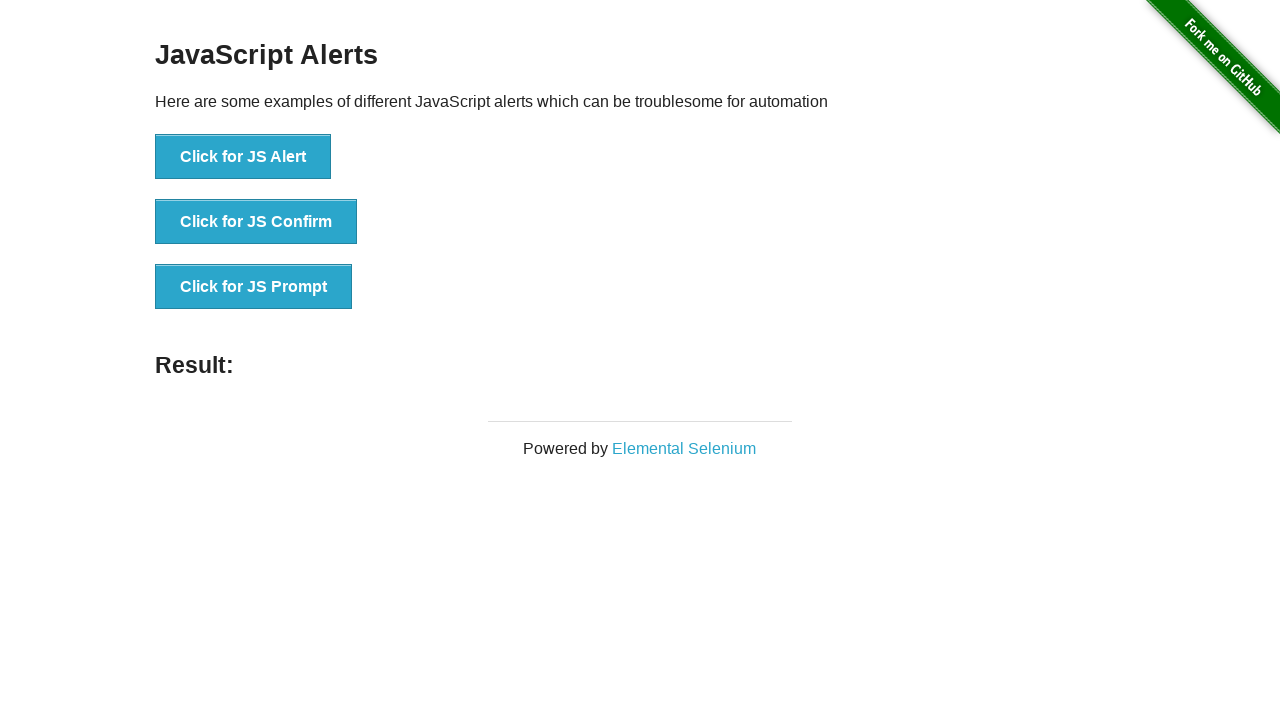

Alert buttons loaded on page
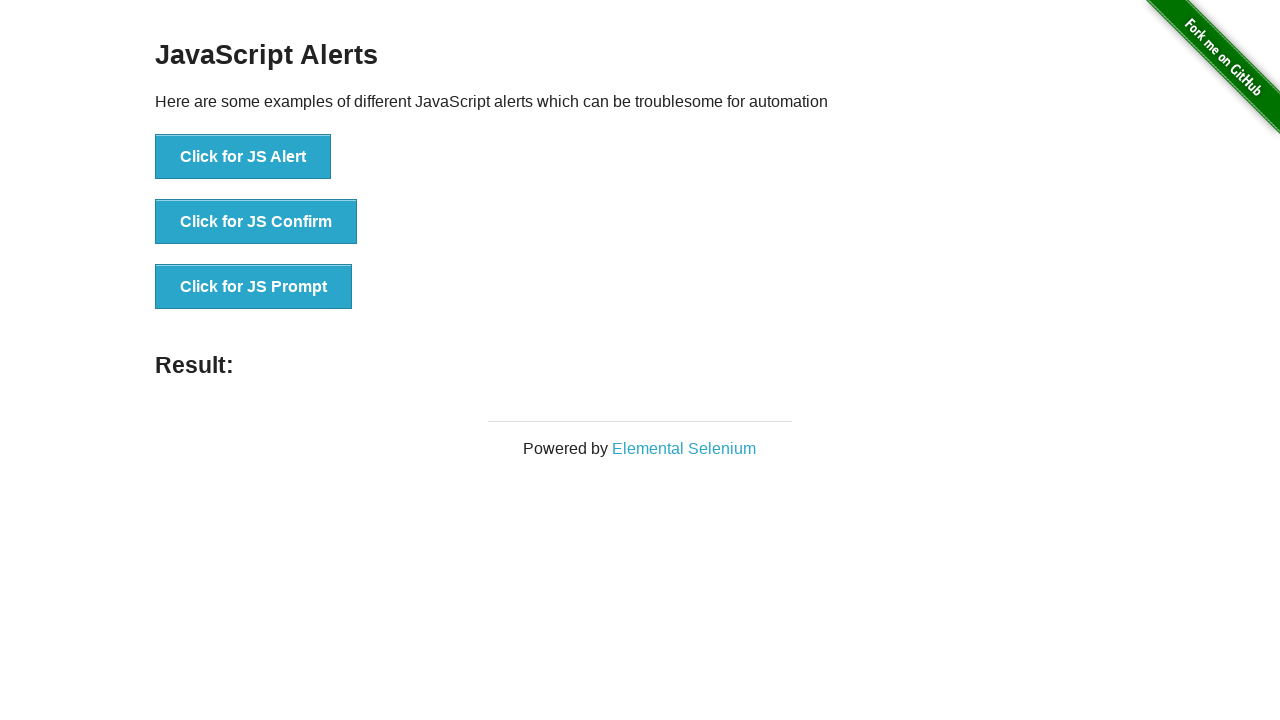

Clicked JS Alert button and accepted dialog at (243, 157) on button[onclick='jsAlert()']
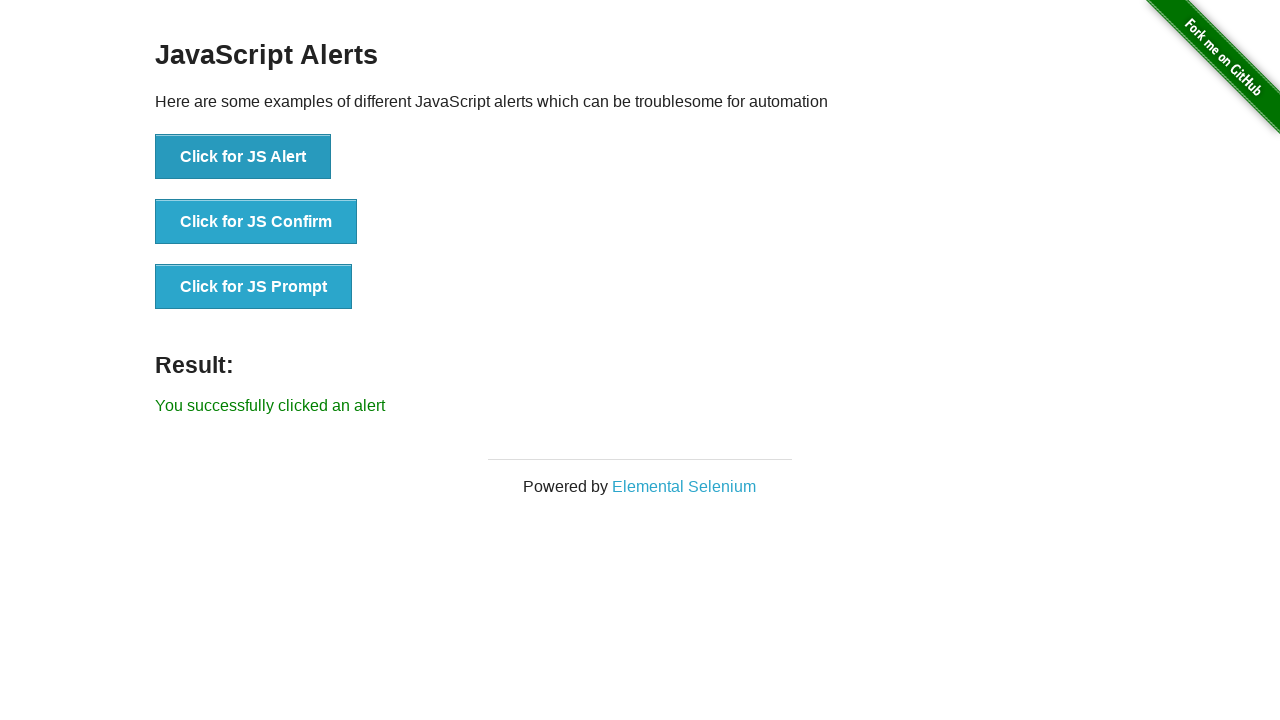

Alert result displayed on page
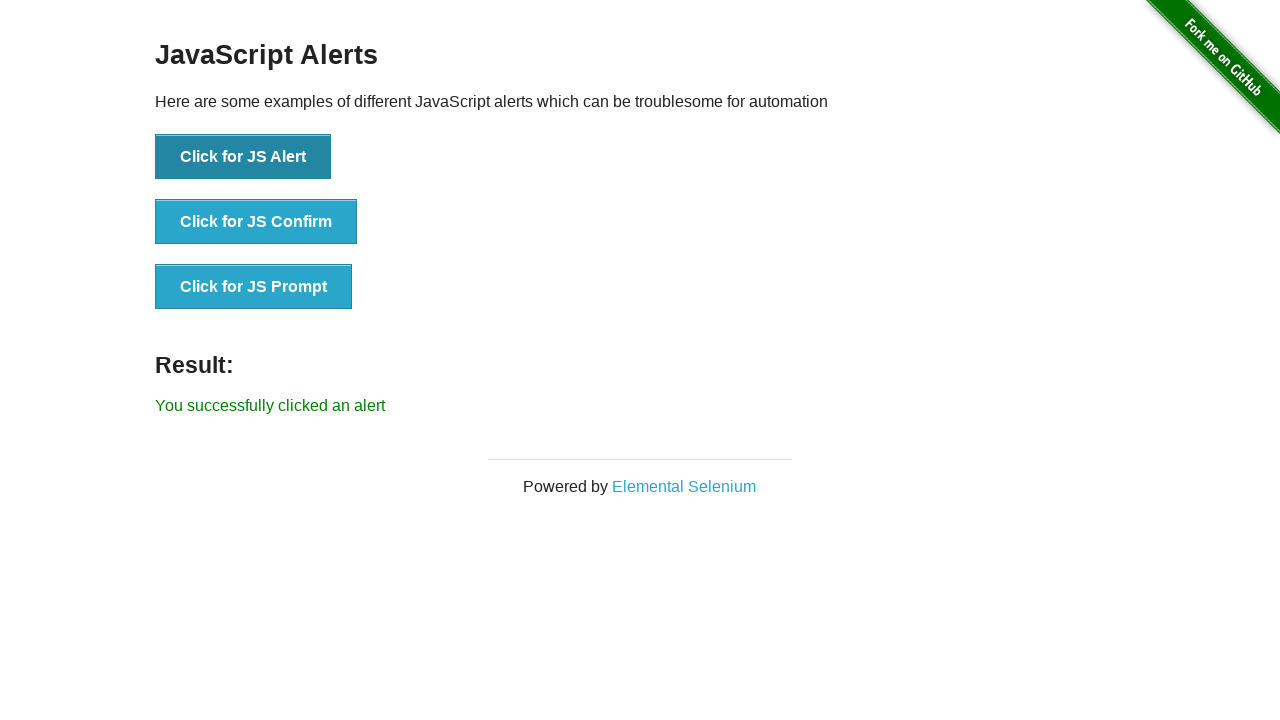

Clicked JS Confirm button and accepted confirmation dialog at (256, 222) on button[onclick='jsConfirm()']
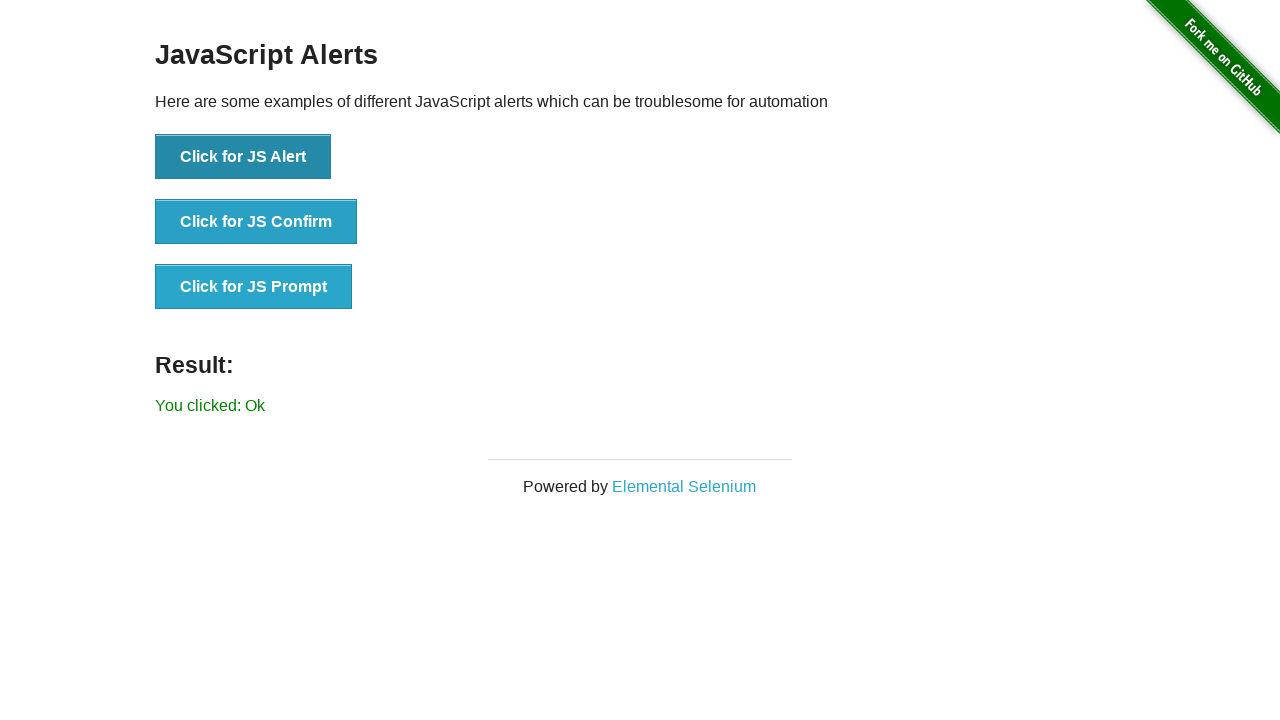

Clicked JS Prompt button, entered text, and accepted prompt dialog at (254, 287) on button[onclick='jsPrompt()']
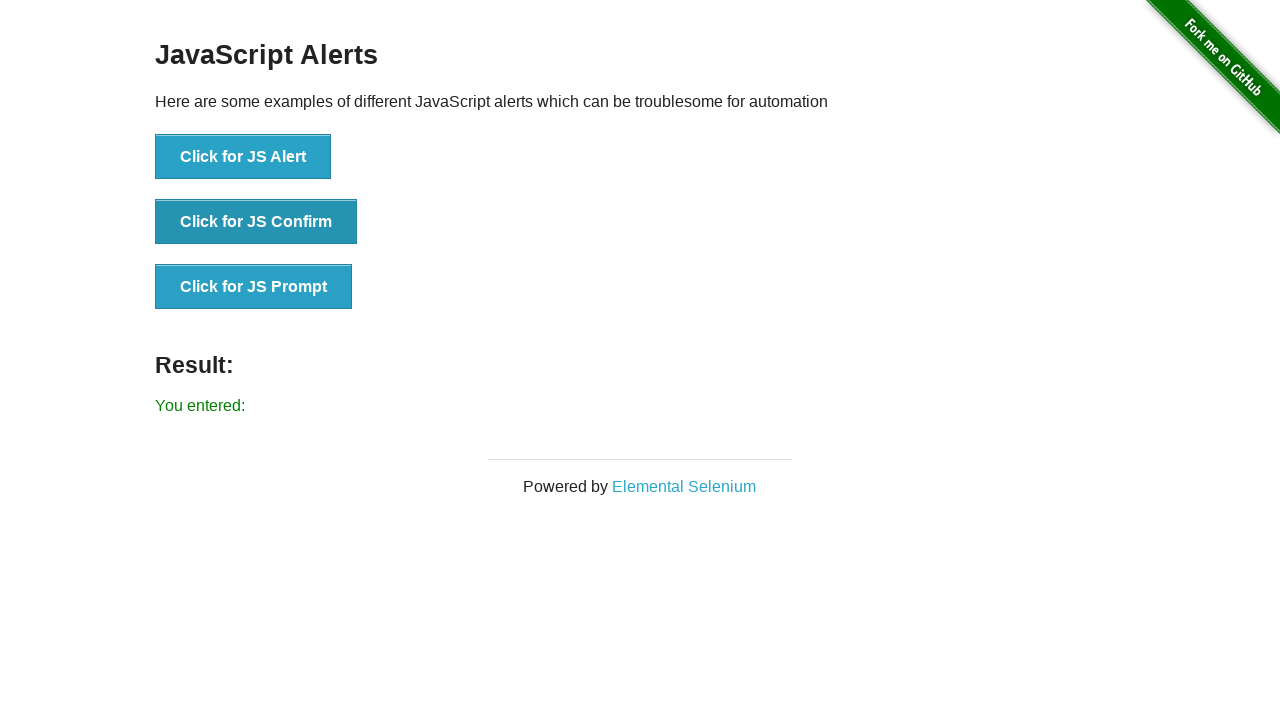

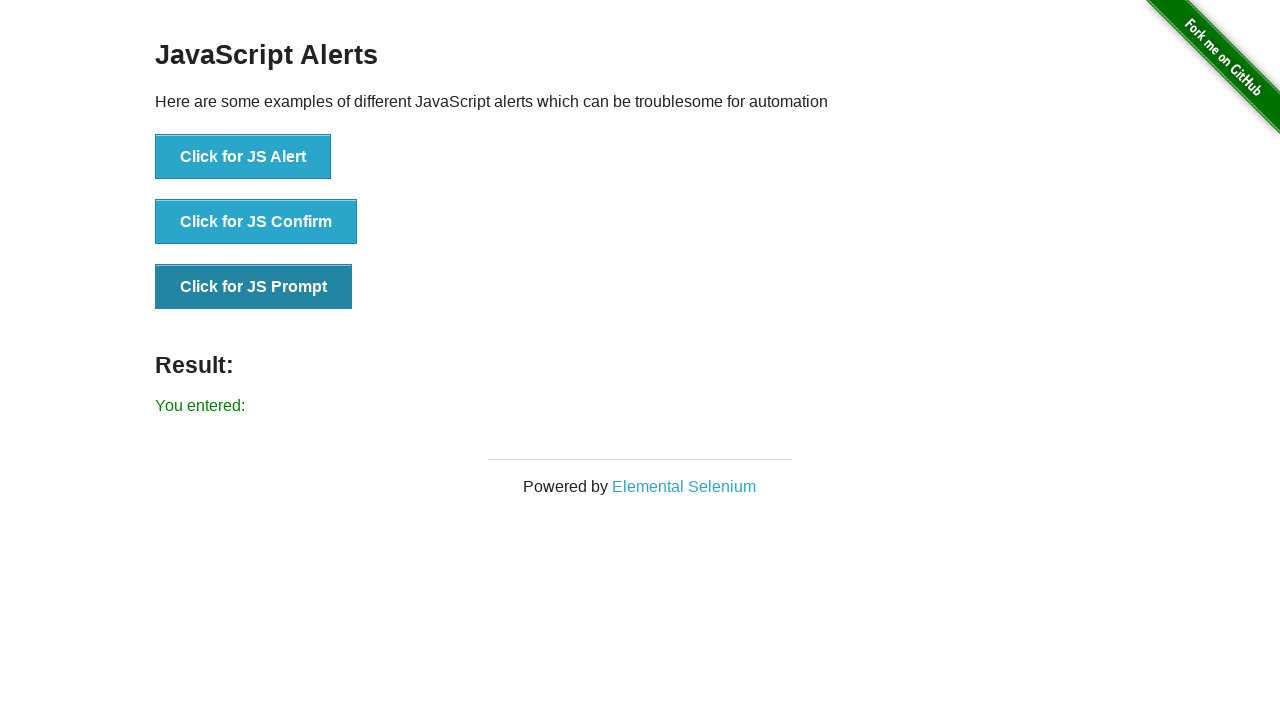